Navigates to Rahul Shetty Academy homepage and verifies the page loads by checking the title

Starting URL: http://rahulshettyacademy.com

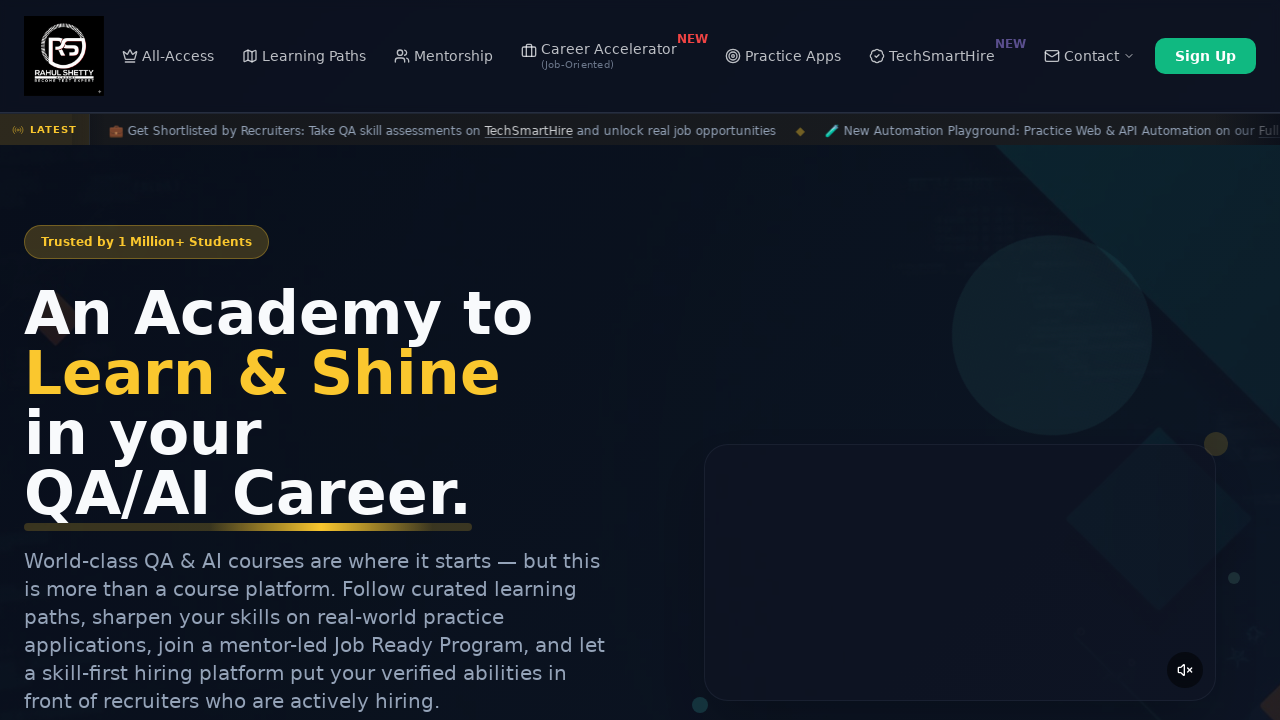

Navigated to Rahul Shetty Academy homepage
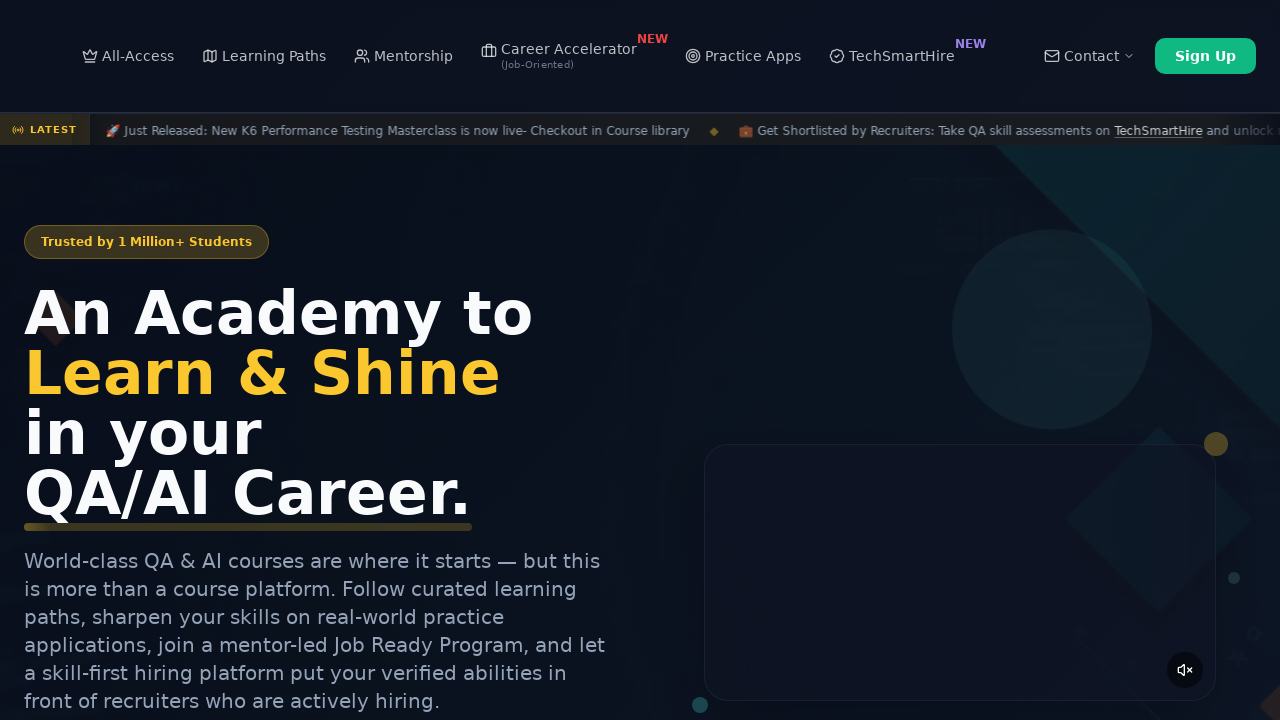

Page DOM content loaded
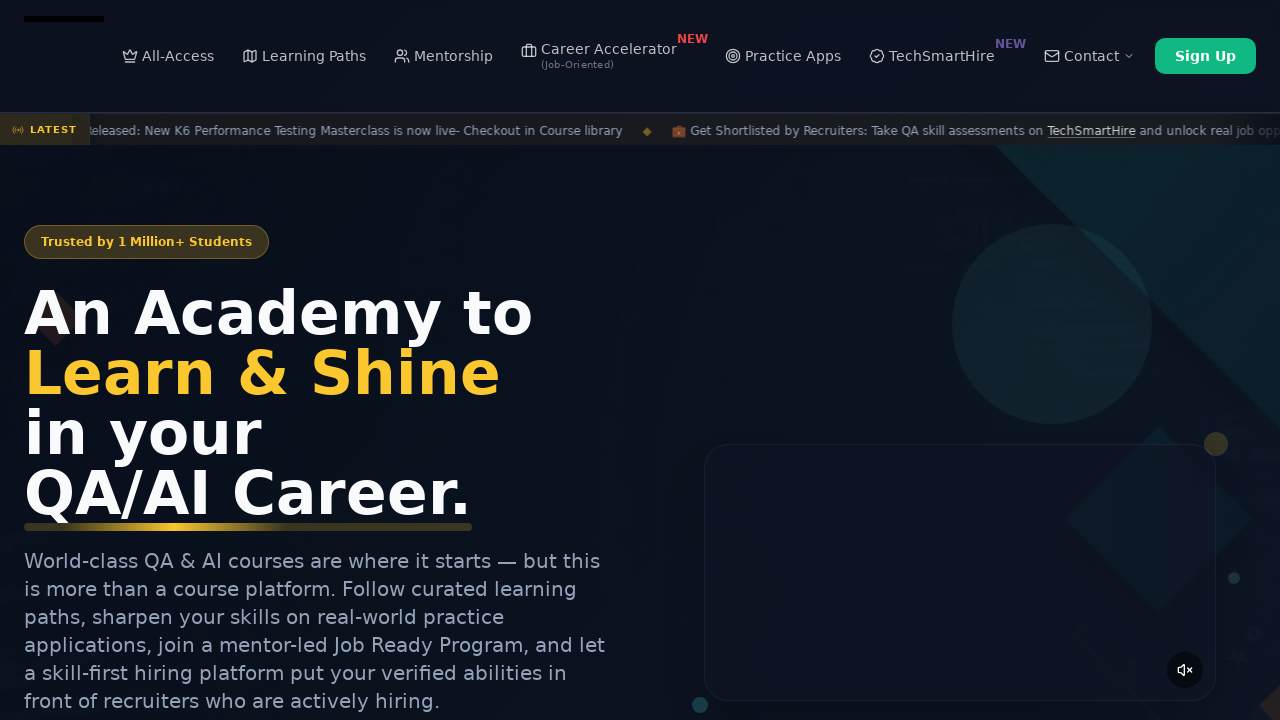

Retrieved page title: Rahul Shetty Academy | QA Automation, Playwright, AI Testing & Online Training
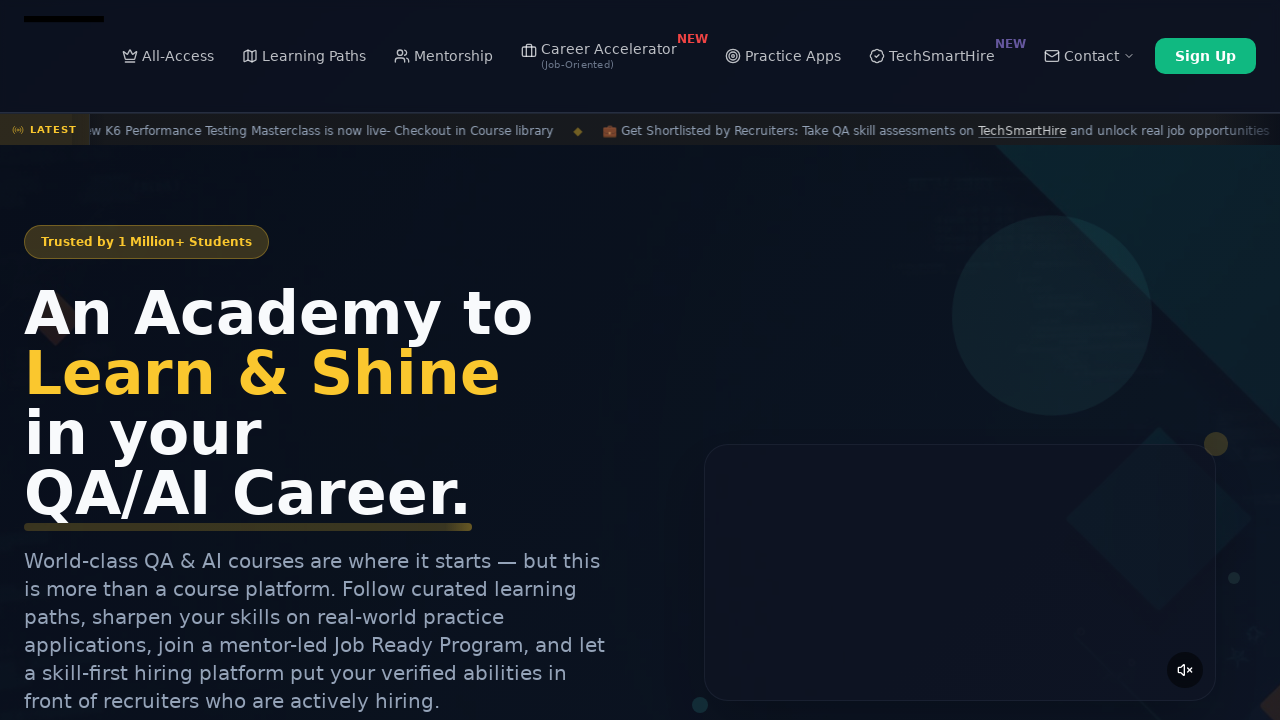

Verified page title is present
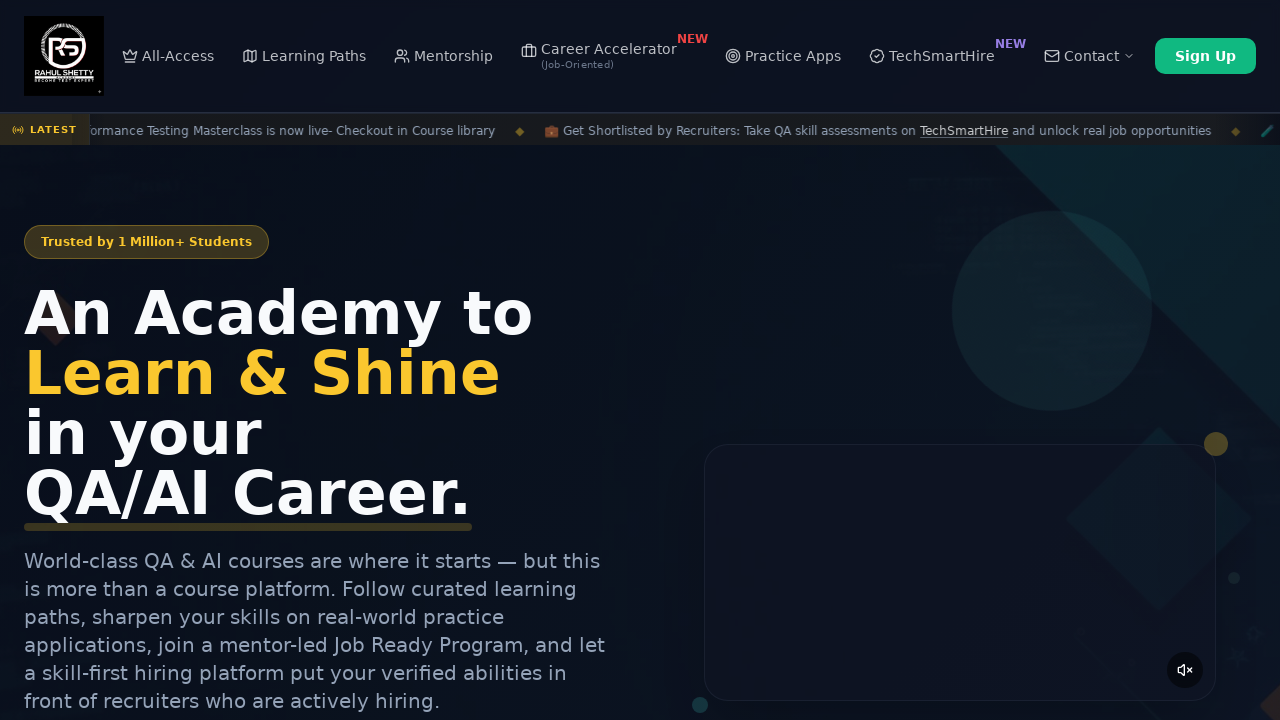

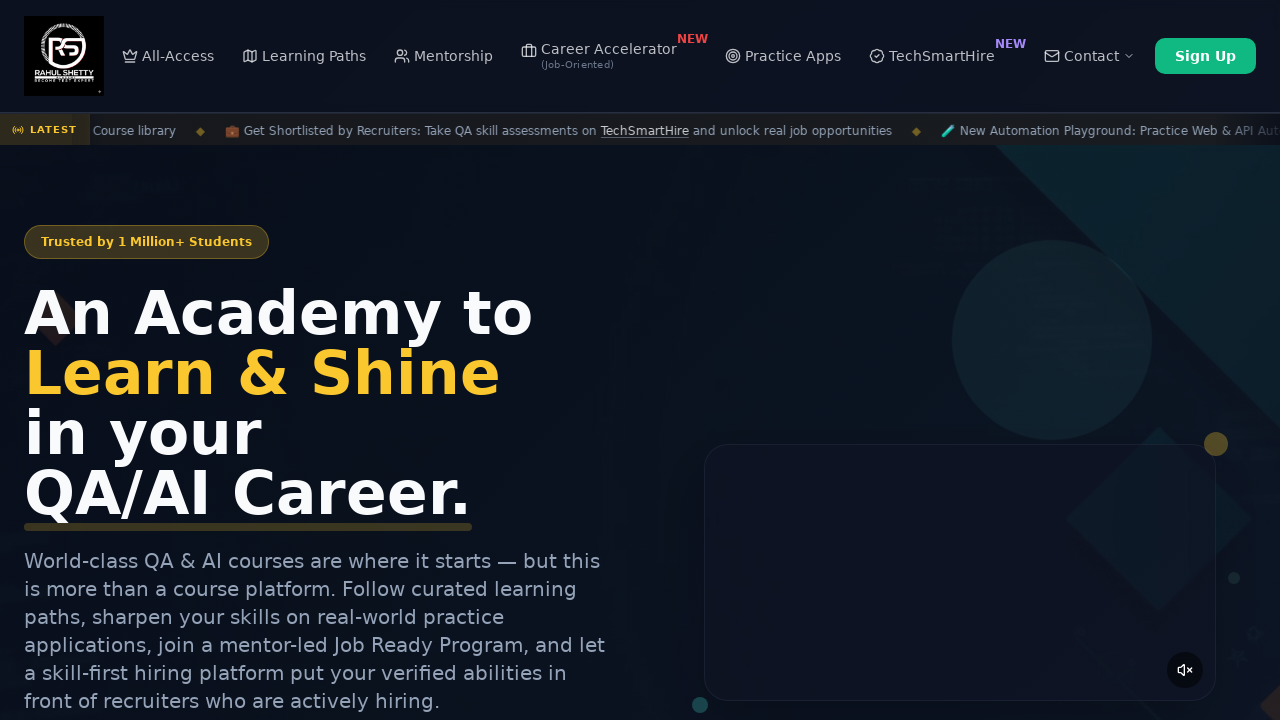